Tests checkbox interactions by toggling checkbox states - checks the first checkbox if unchecked and unchecks the second checkbox if checked

Starting URL: http://the-internet.herokuapp.com/checkboxes

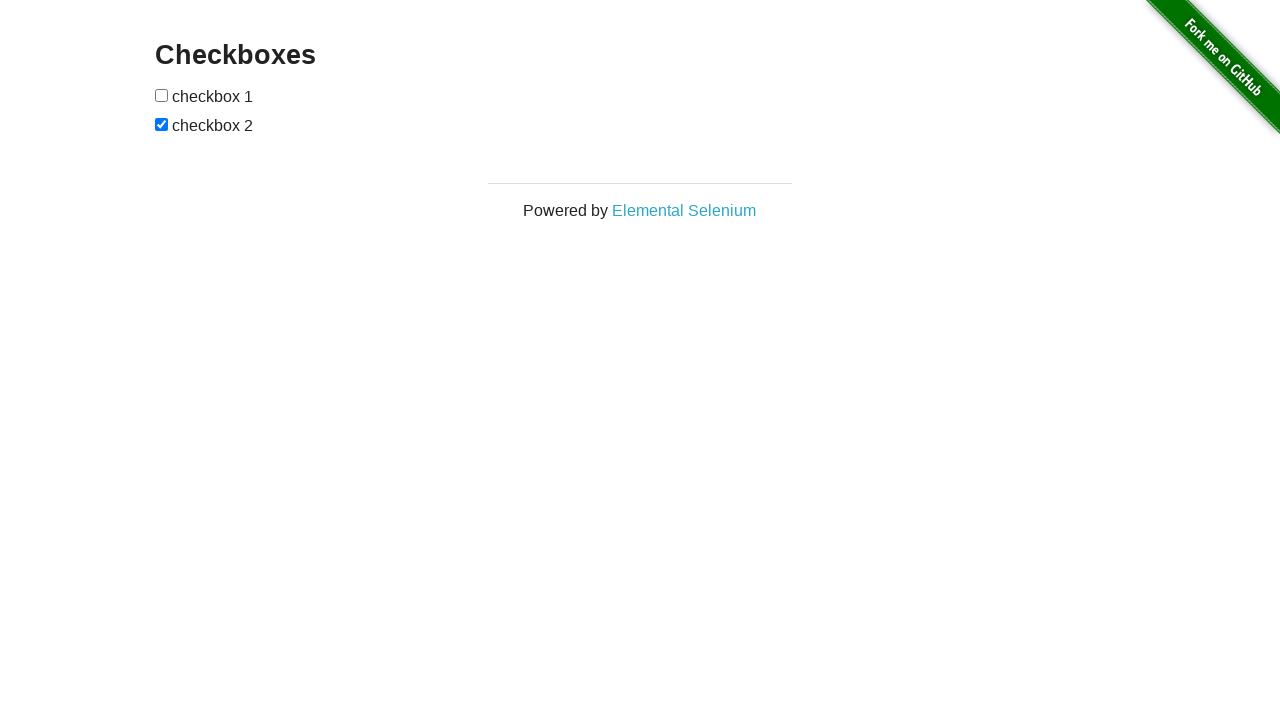

Located first checkbox element
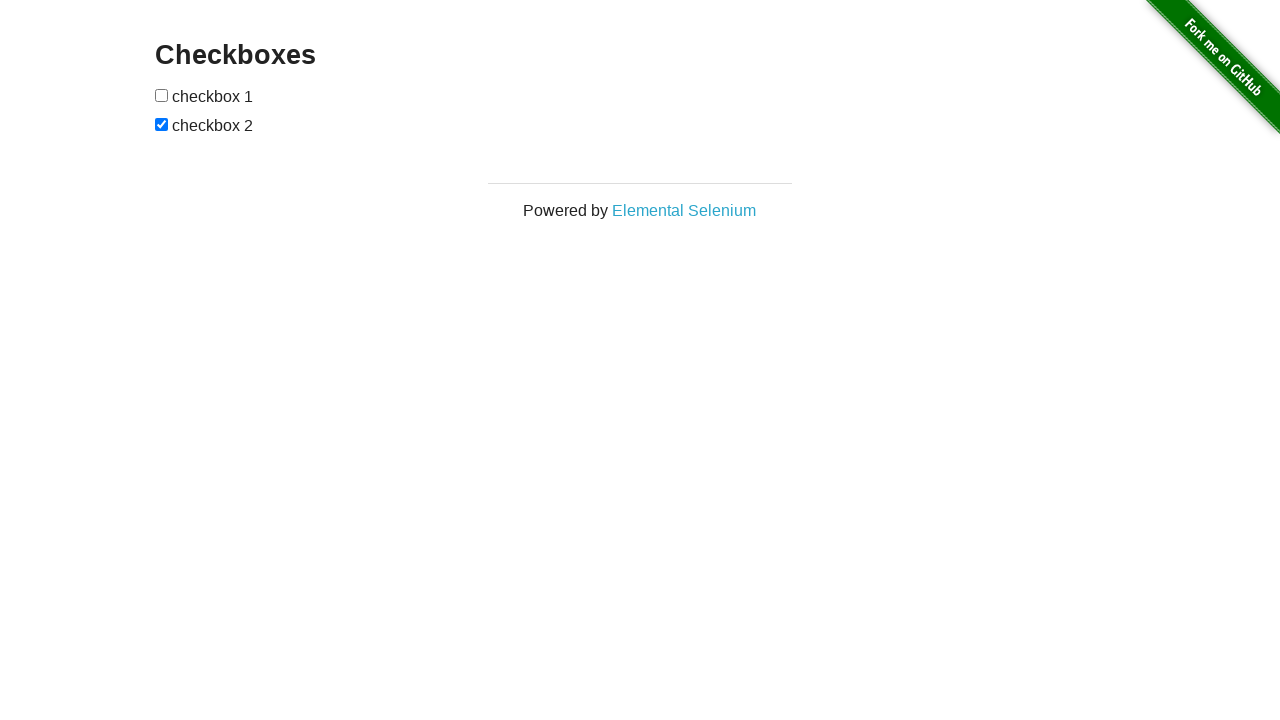

Located second checkbox element
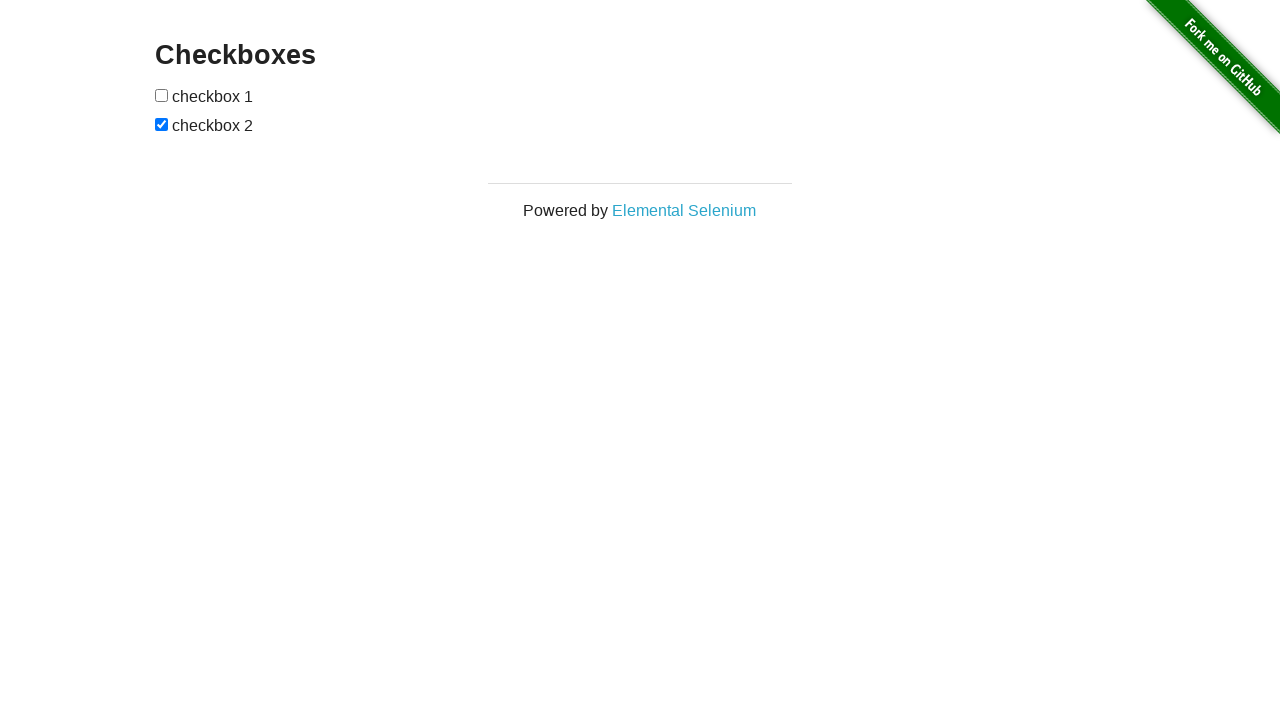

Checked first checkbox state
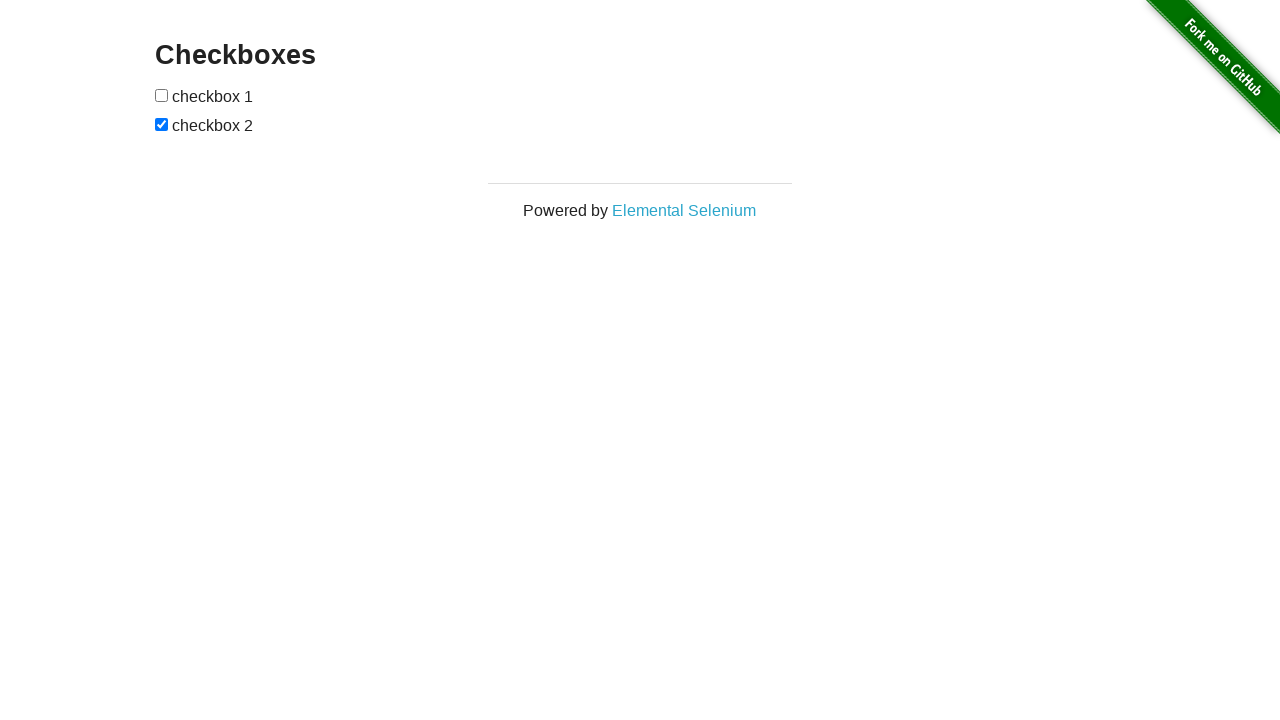

Clicked first checkbox to check it at (162, 95) on xpath=//*[@id="checkboxes"]/input[1]
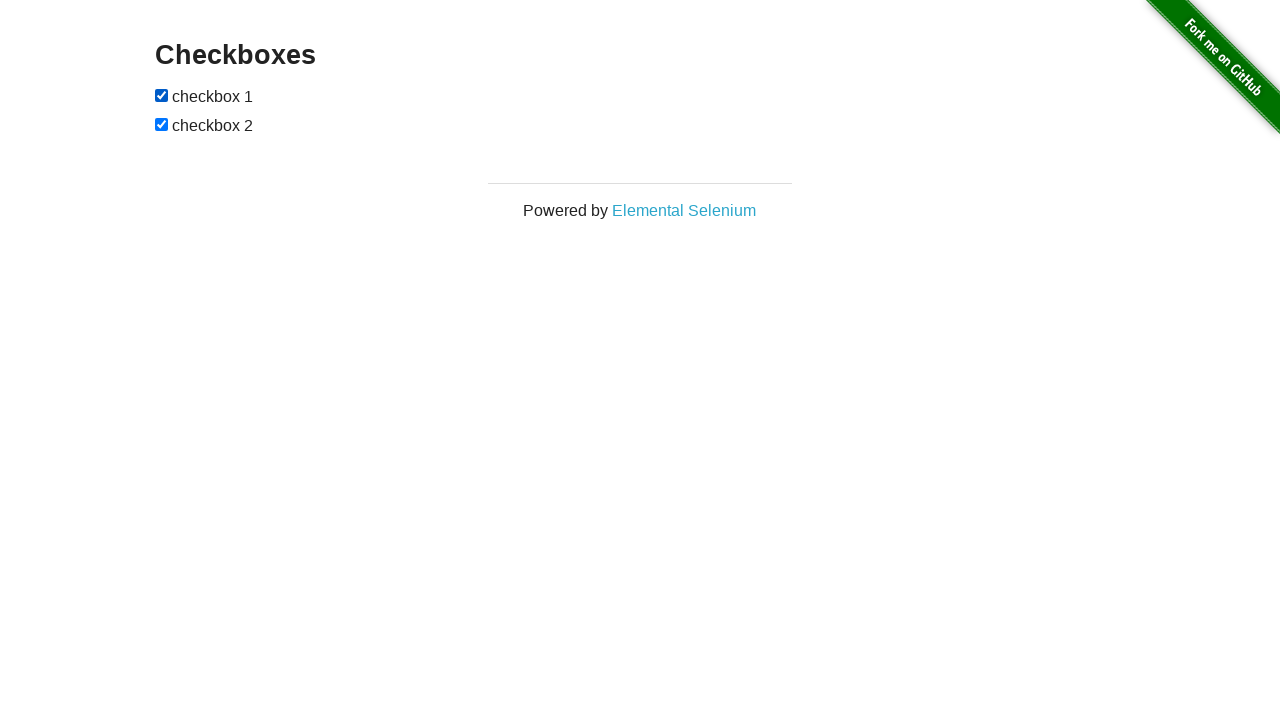

Checked second checkbox state
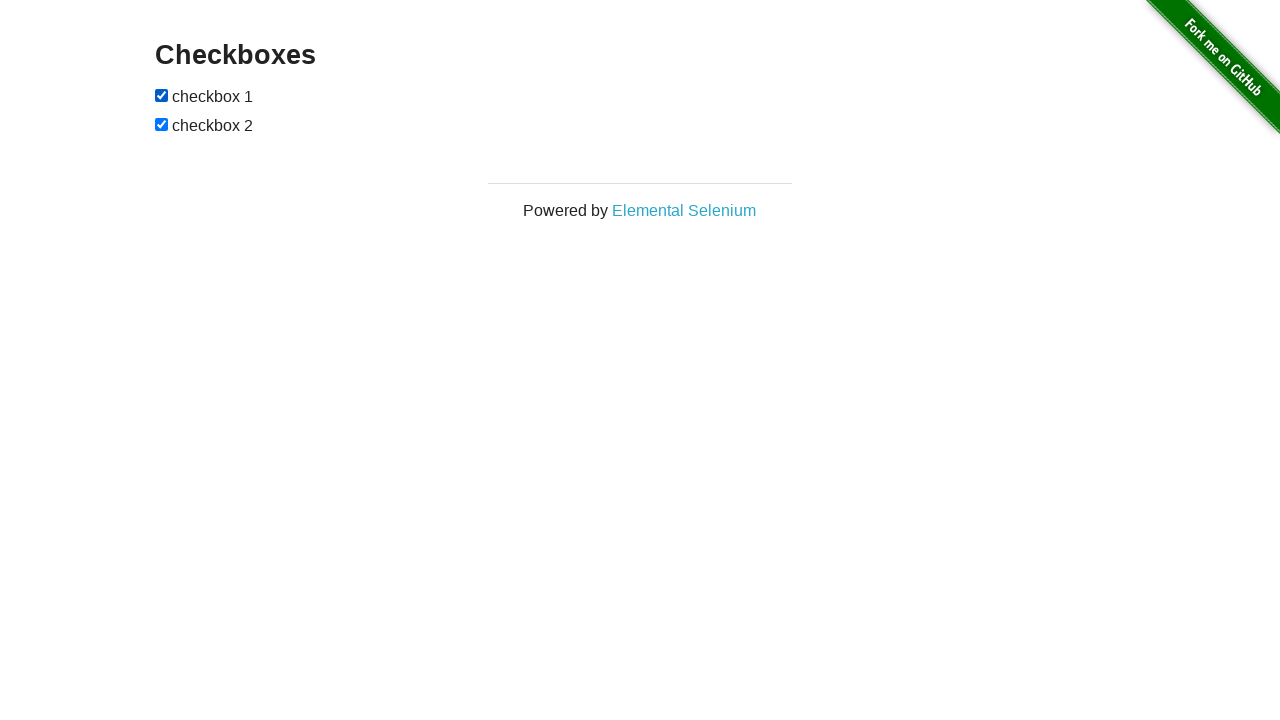

Clicked second checkbox to uncheck it at (162, 124) on xpath=//*[@id="checkboxes"]/input[2]
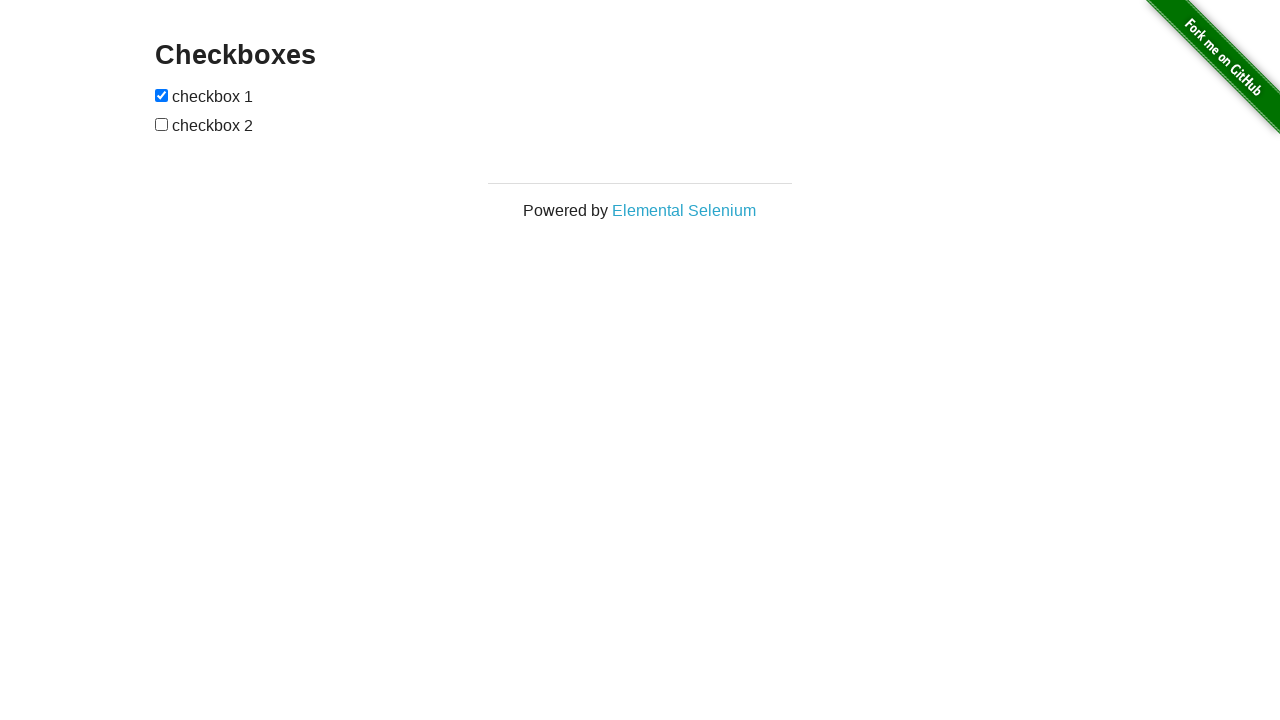

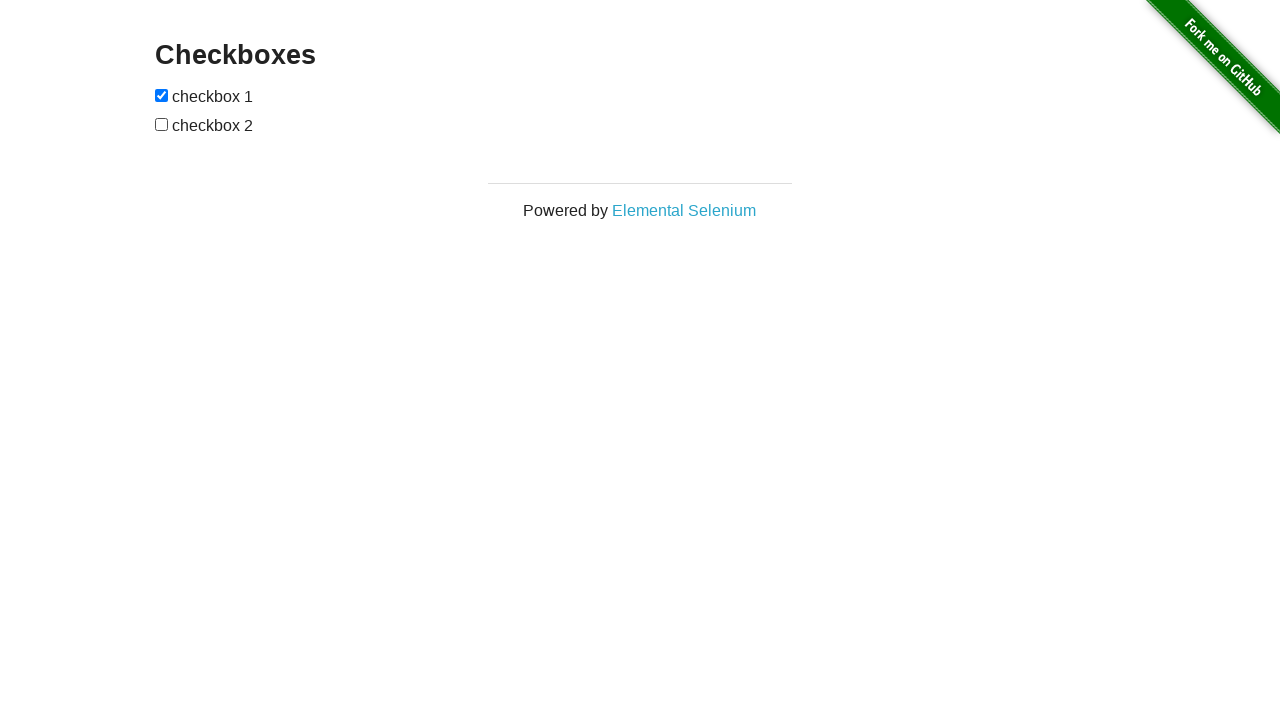